Navigates to a blog page and verifies the presence of a "Page One" link element

Starting URL: https://omayo.blogspot.com/

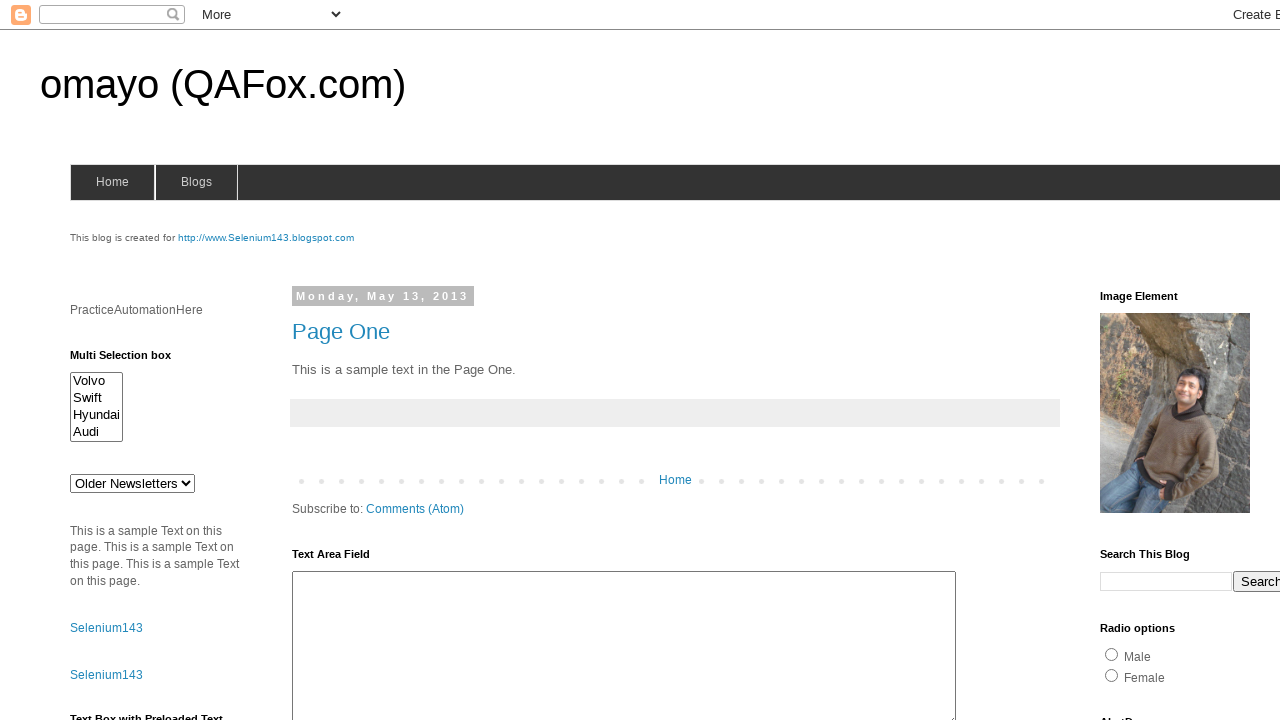

Navigated to blog page at https://omayo.blogspot.com/
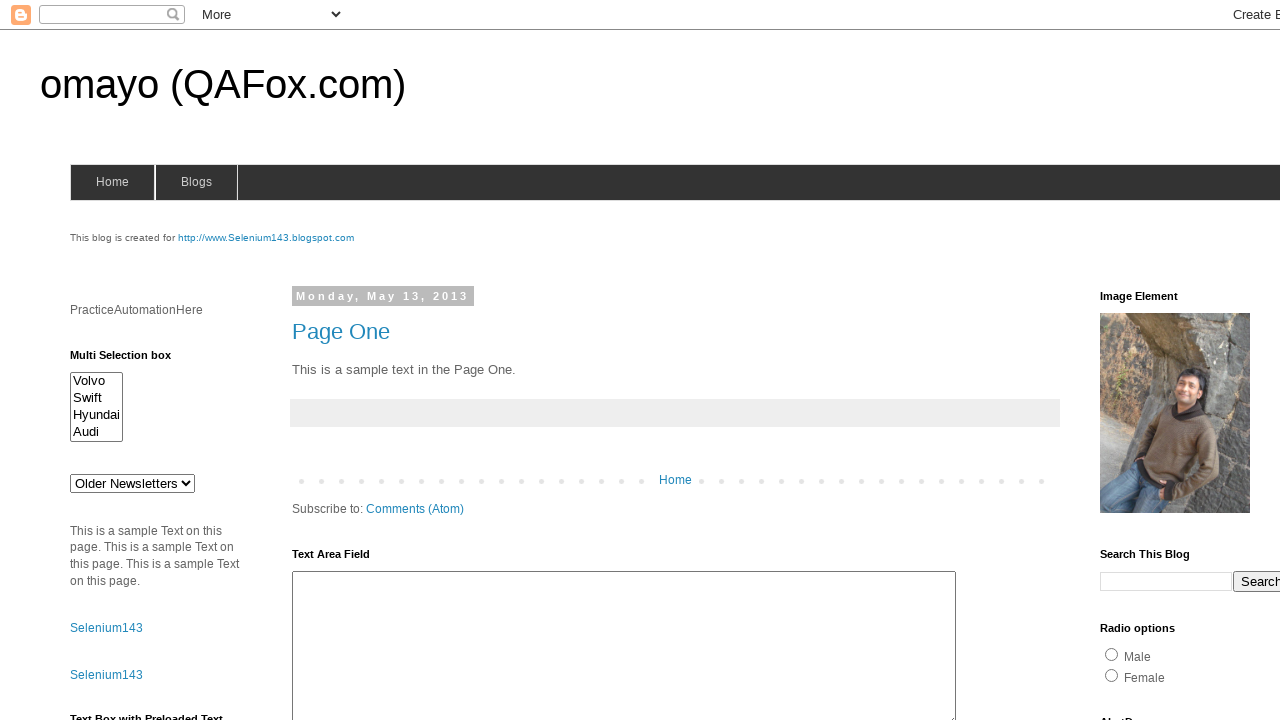

Waited for and verified 'Page One' link element is present
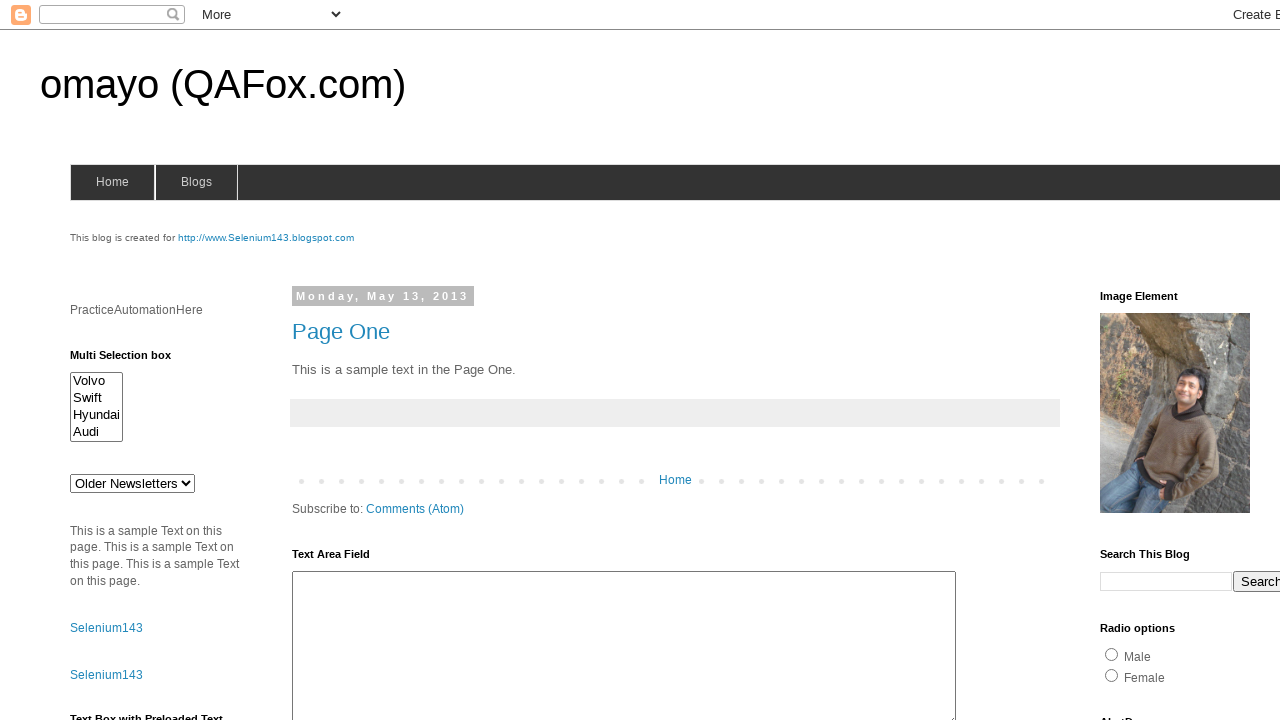

Clicked the 'Page One' link to verify it's interactive at (341, 331) on xpath=//a[text()='Page One']
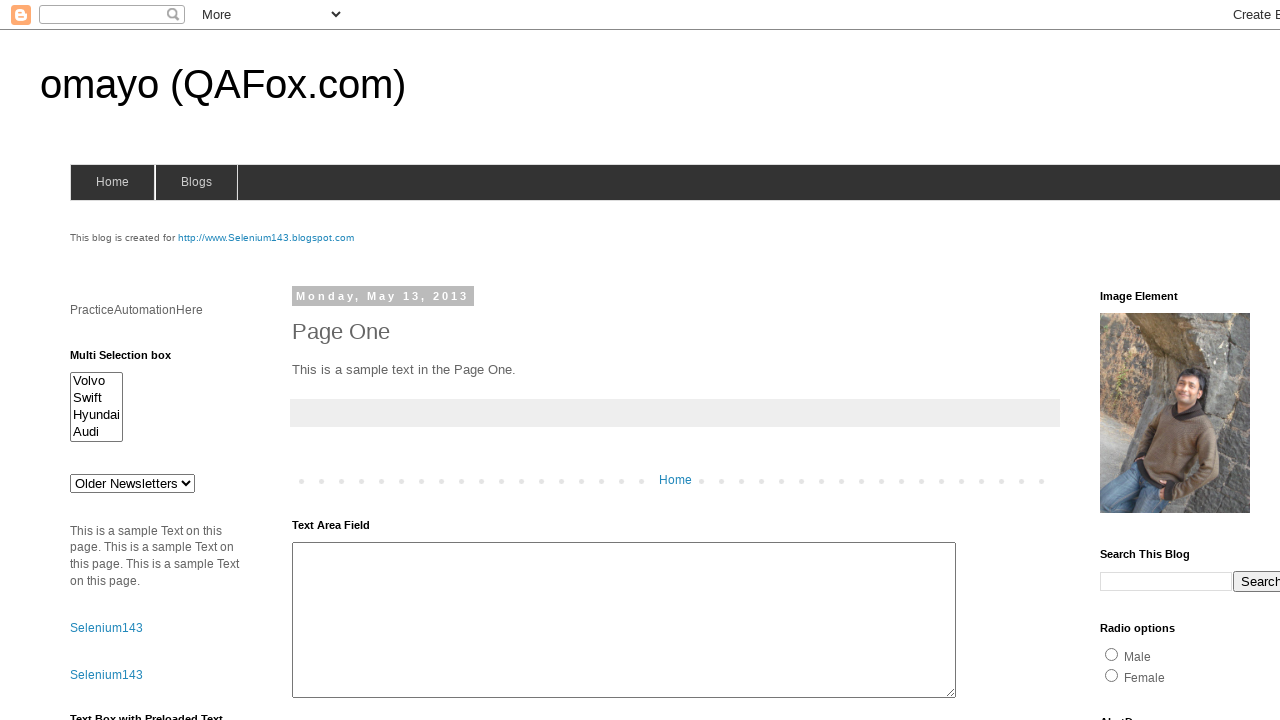

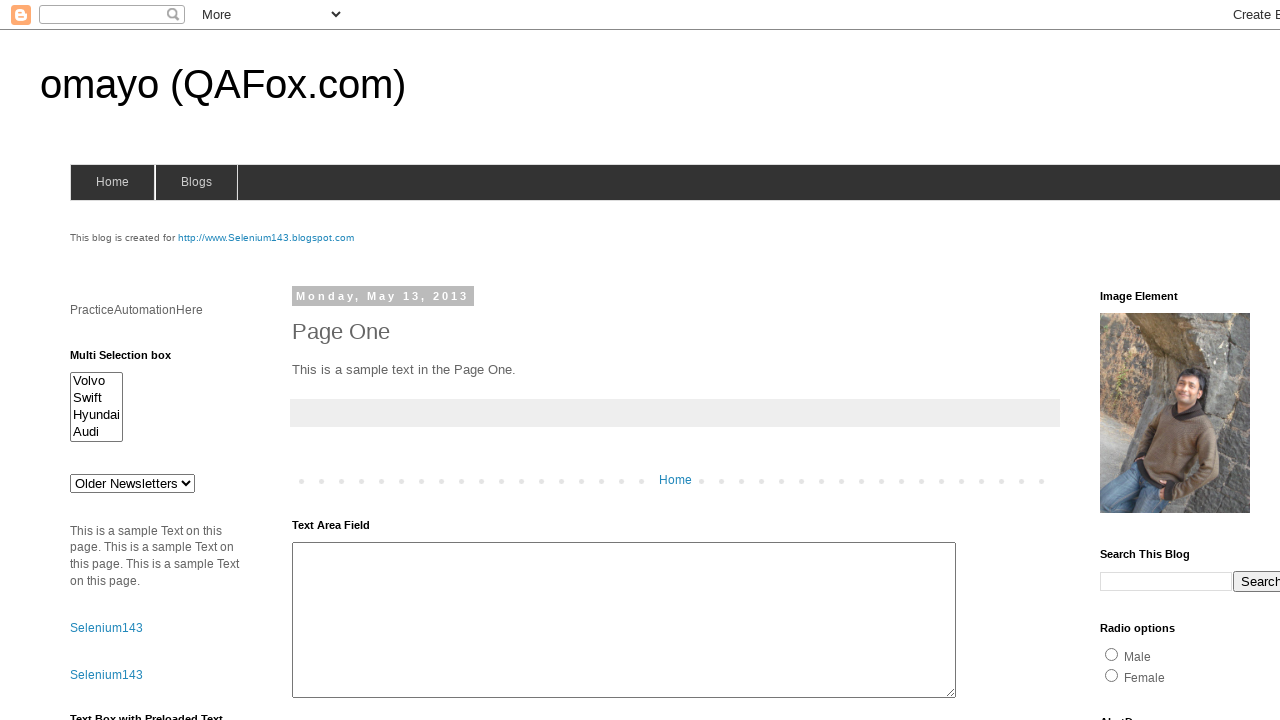